Navigates to Adobe Creative Cloud plans page, verifies the page heading, and clicks through each pricing tab (Individuals, Business, Students & Teachers, Schools & Universities)

Starting URL: https://www.adobe.com/creativecloud/plans.html

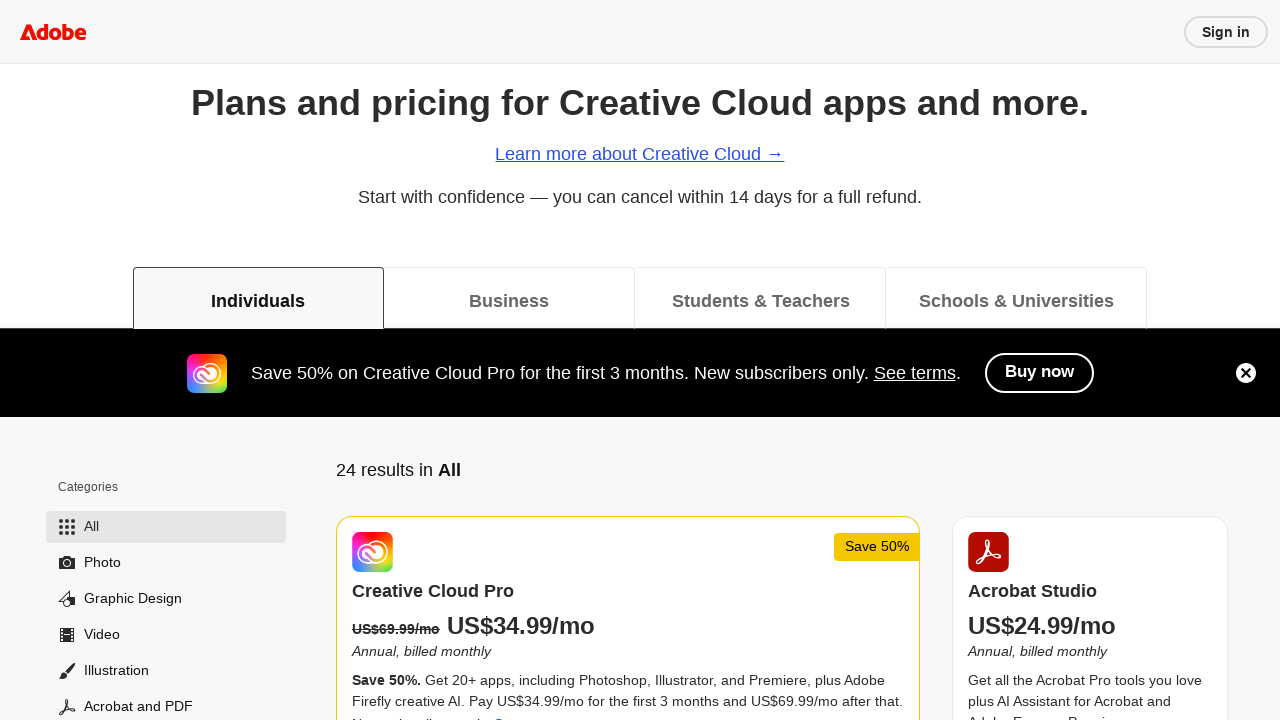

Waited for page to load (domcontentloaded)
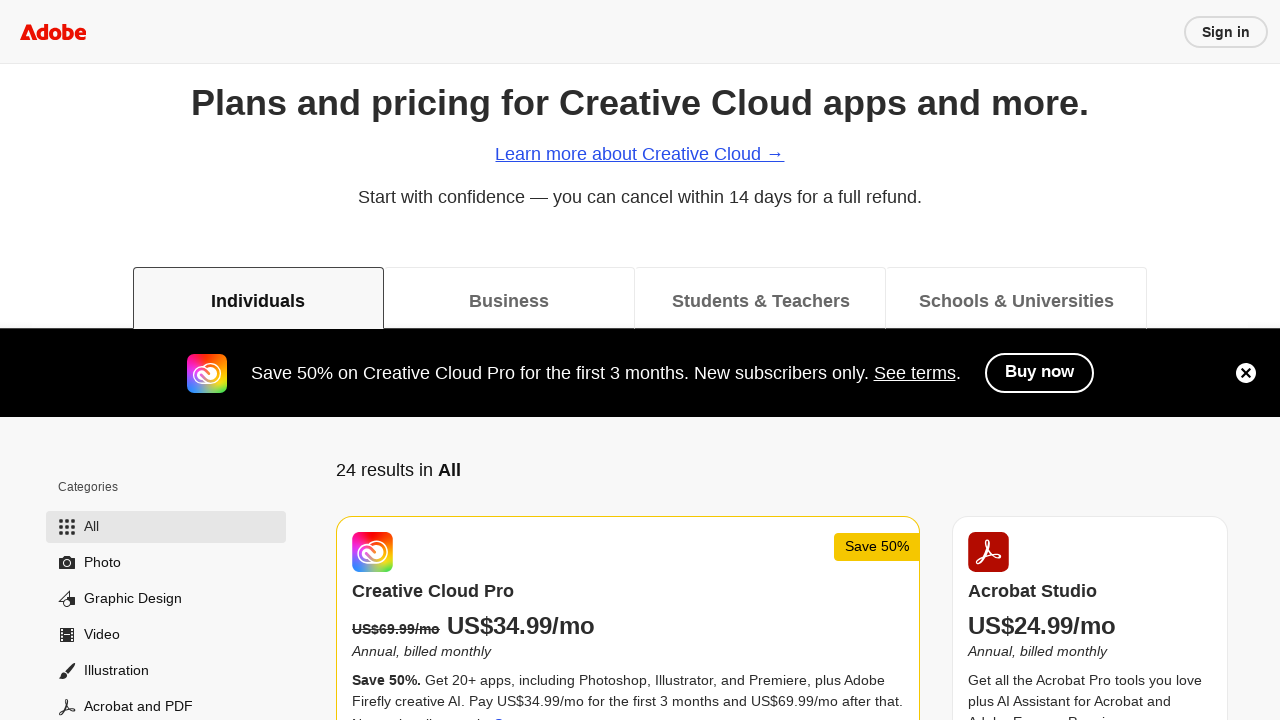

Located page heading (h1 element)
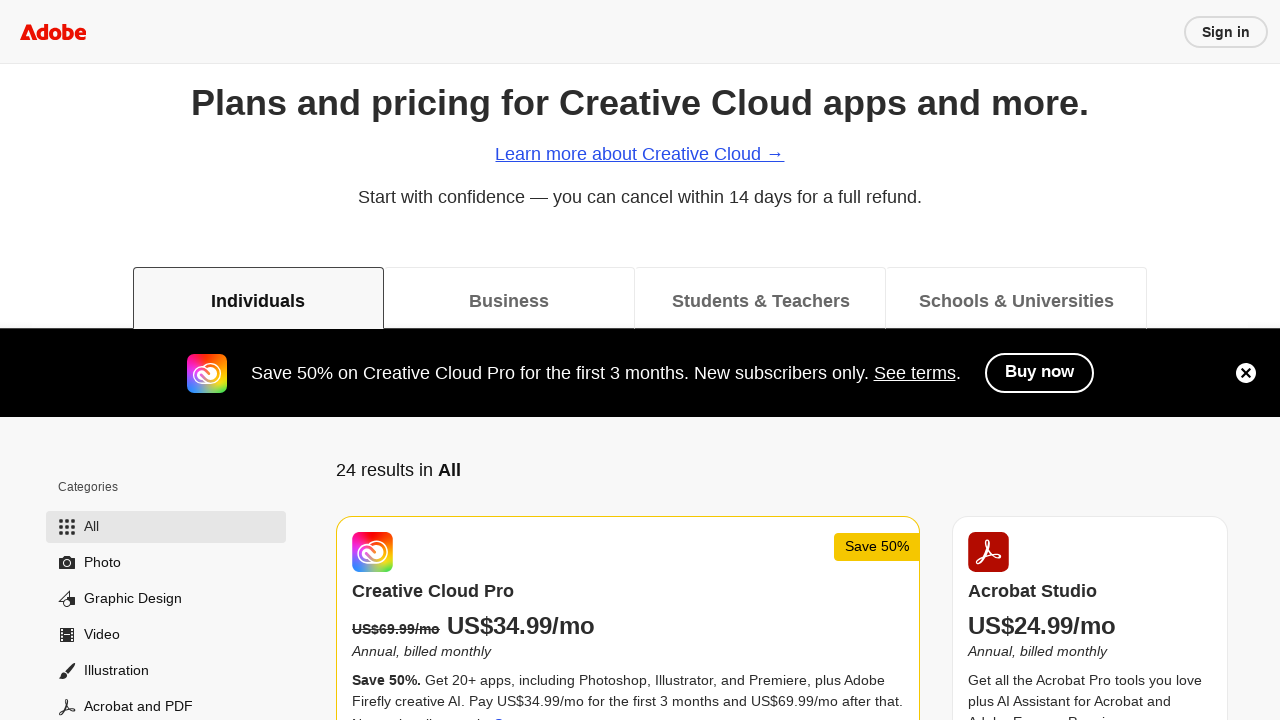

Page heading became visible
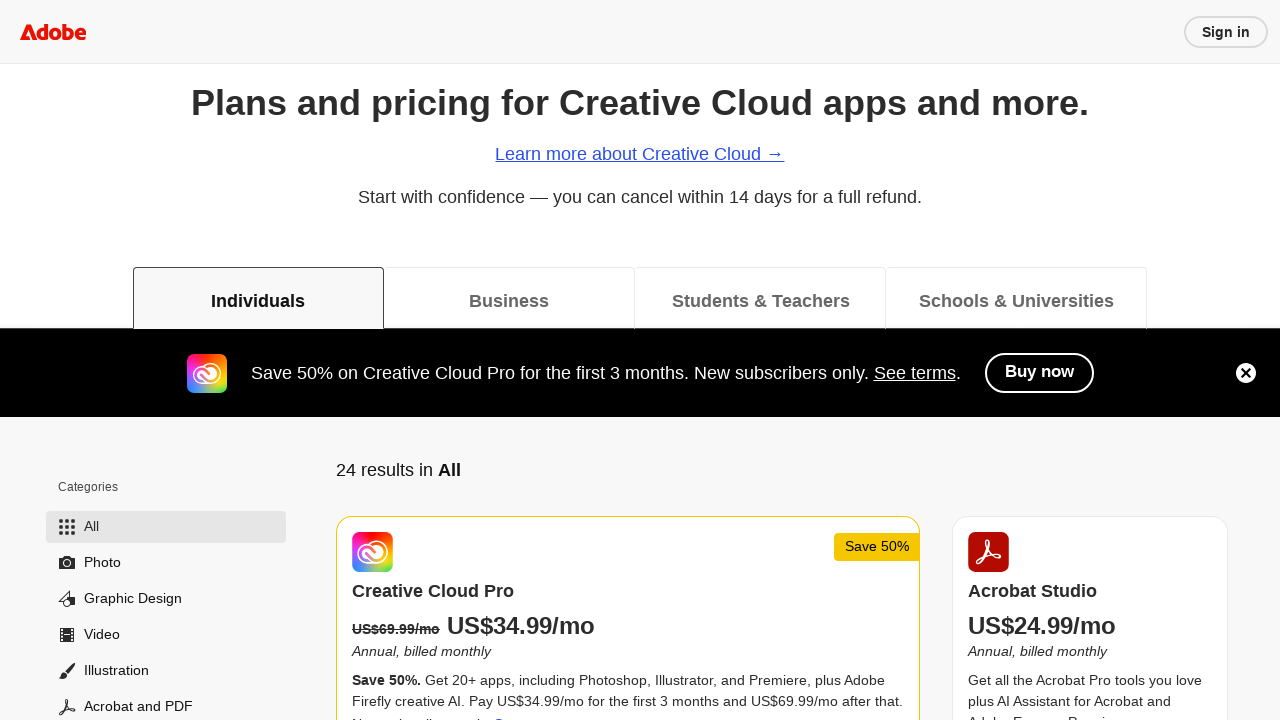

Located 'Individuals' pricing tab
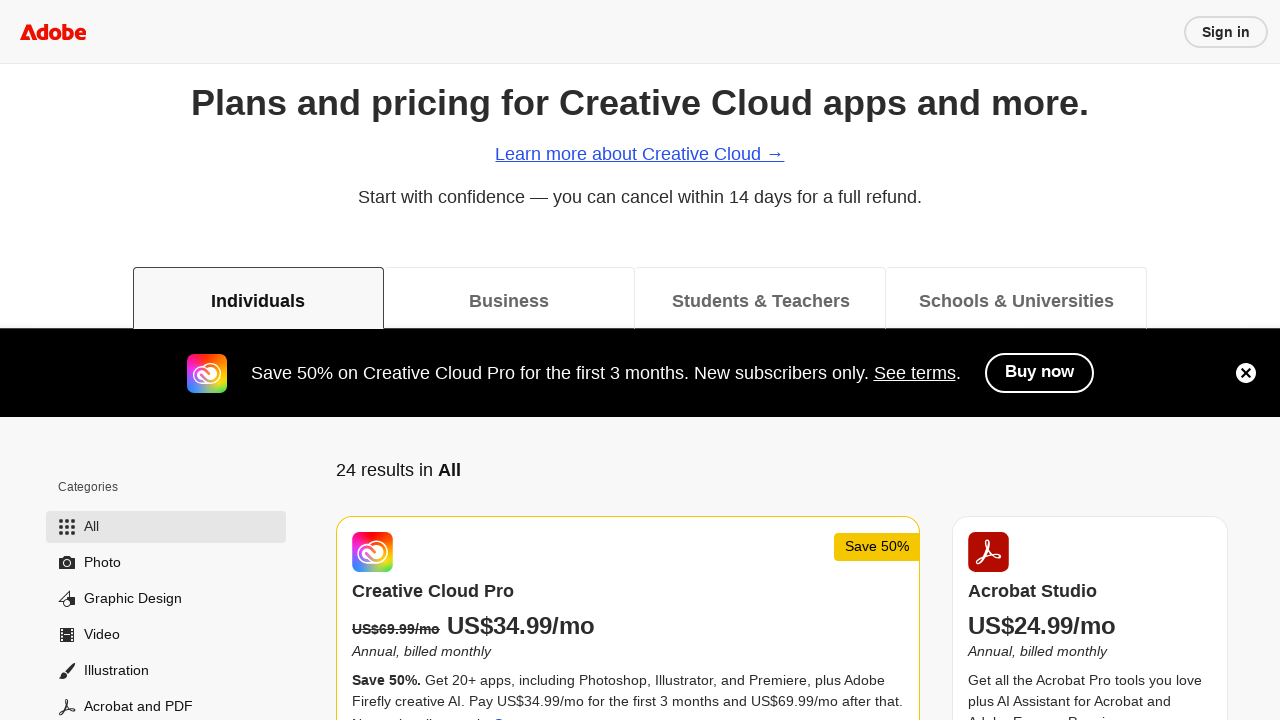

'Individuals' tab became visible
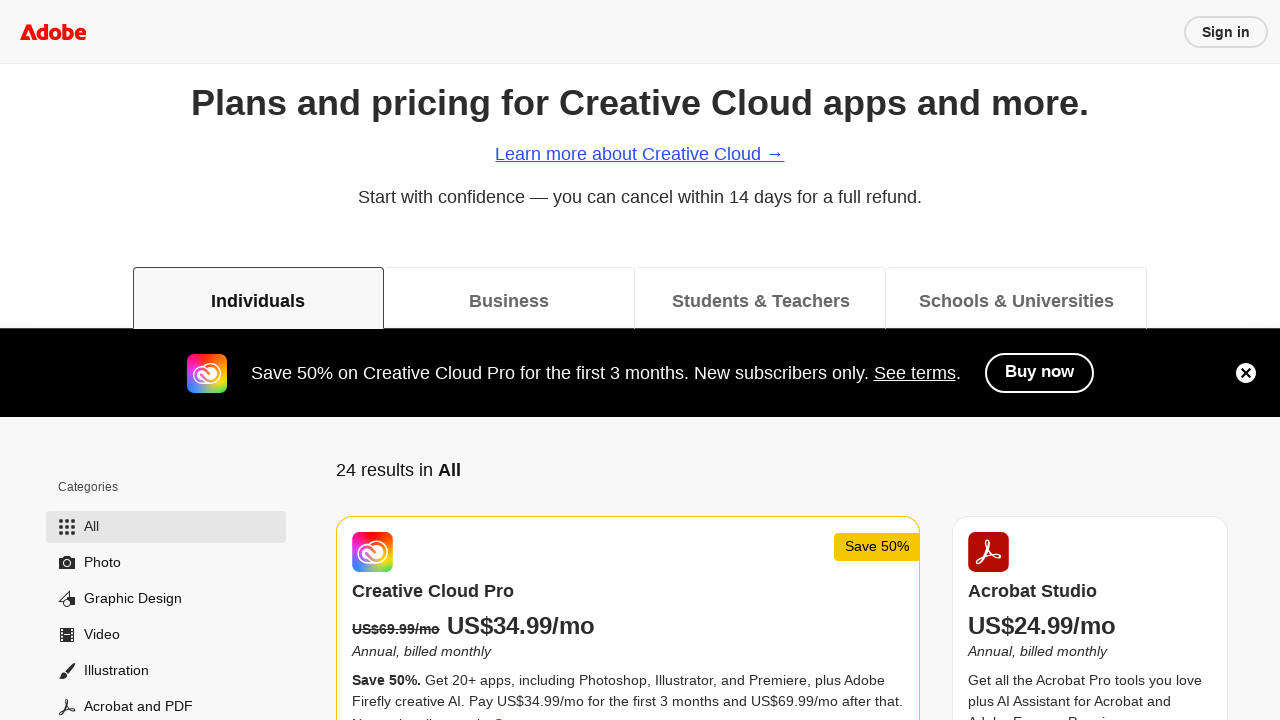

Clicked 'Individuals' pricing tab at (258, 298) on internal:role=tab[name="Individuals"i]
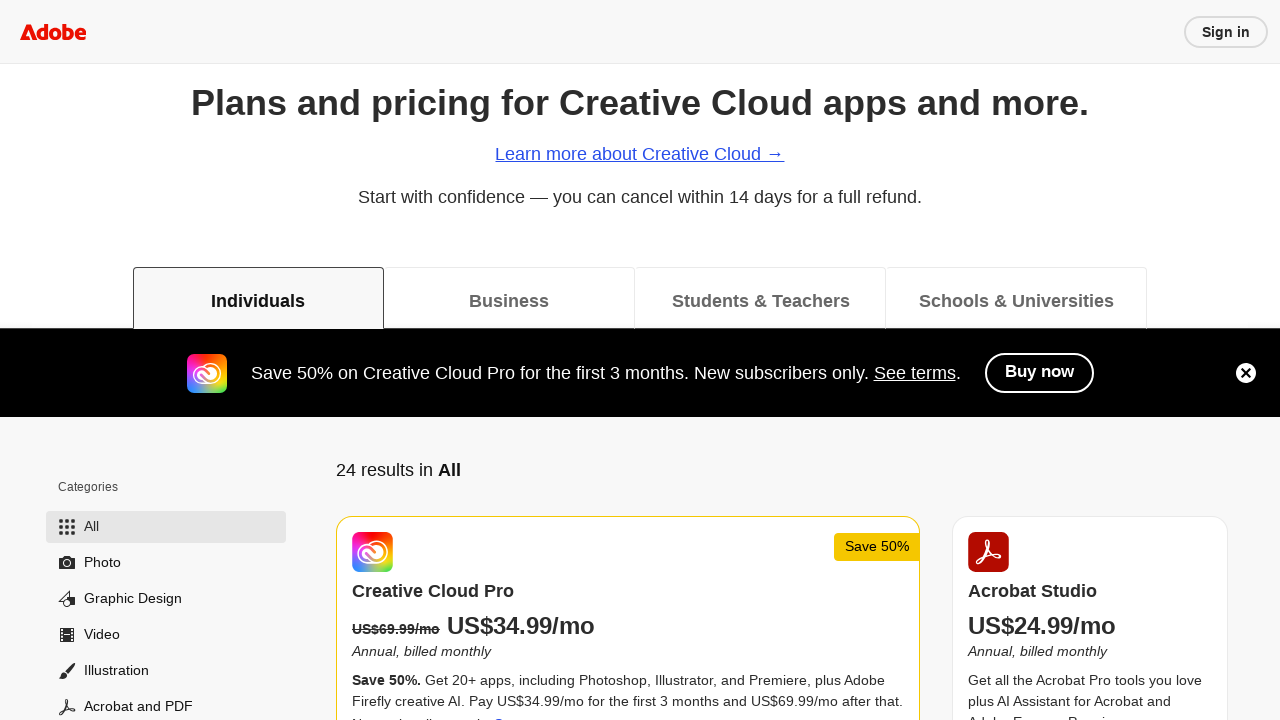

Located 'Business' pricing tab
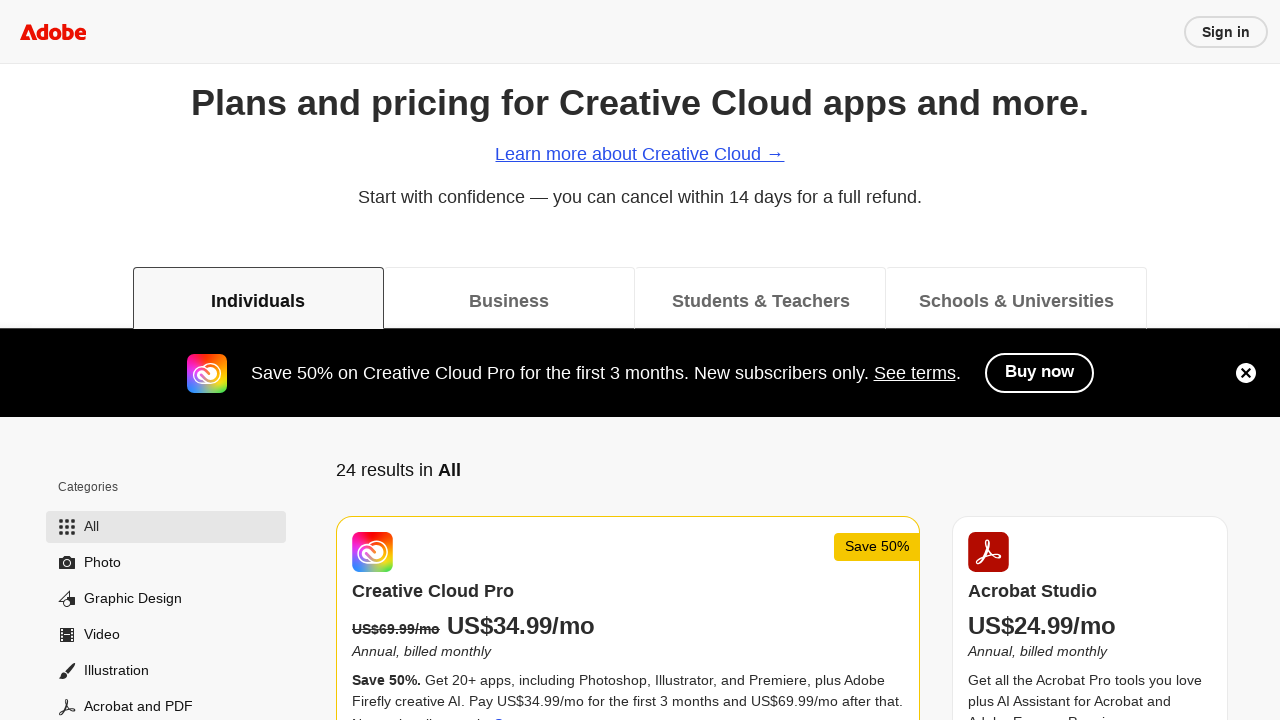

'Business' tab became visible
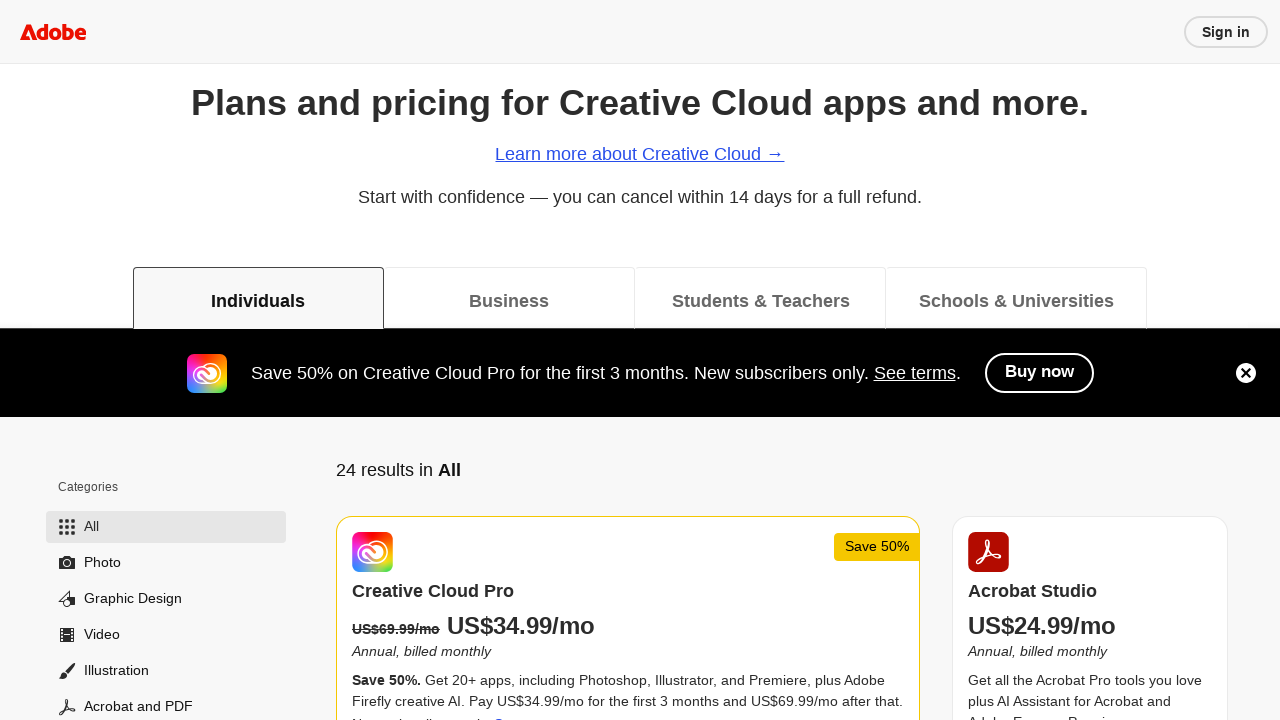

Clicked 'Business' pricing tab at (509, 298) on internal:role=tab[name="Business"i]
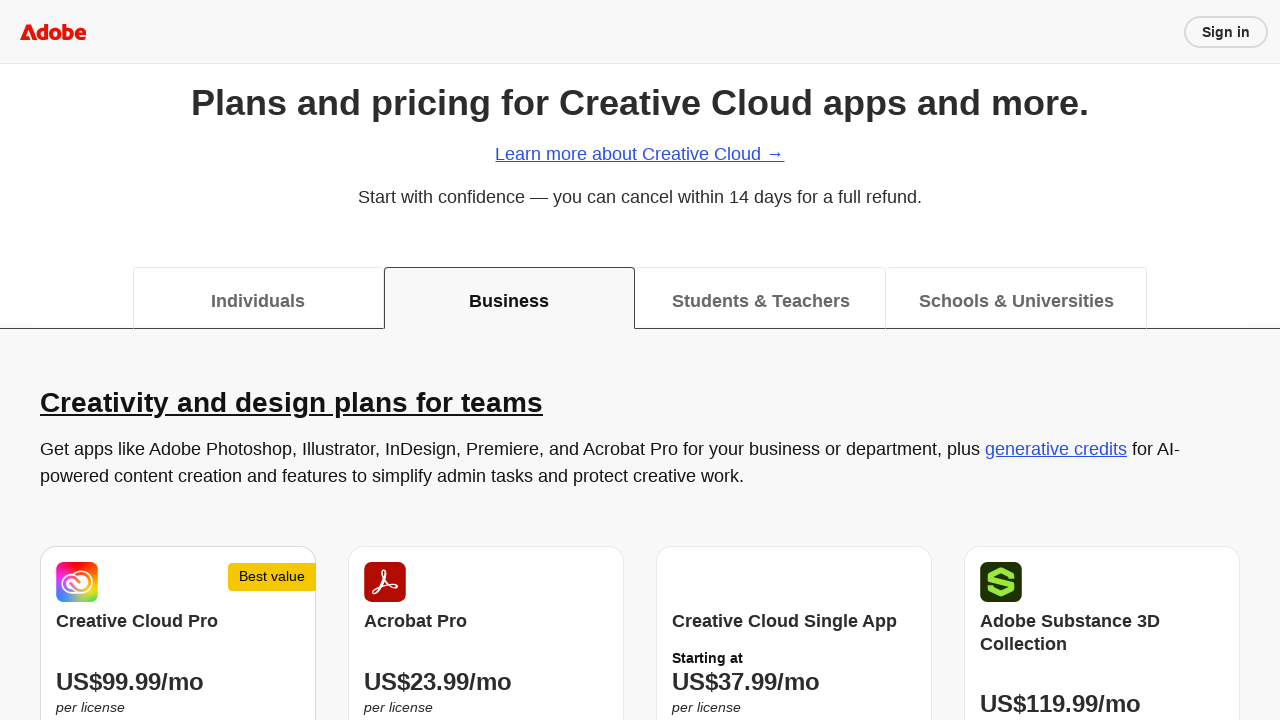

Located 'Students & Teachers' pricing tab
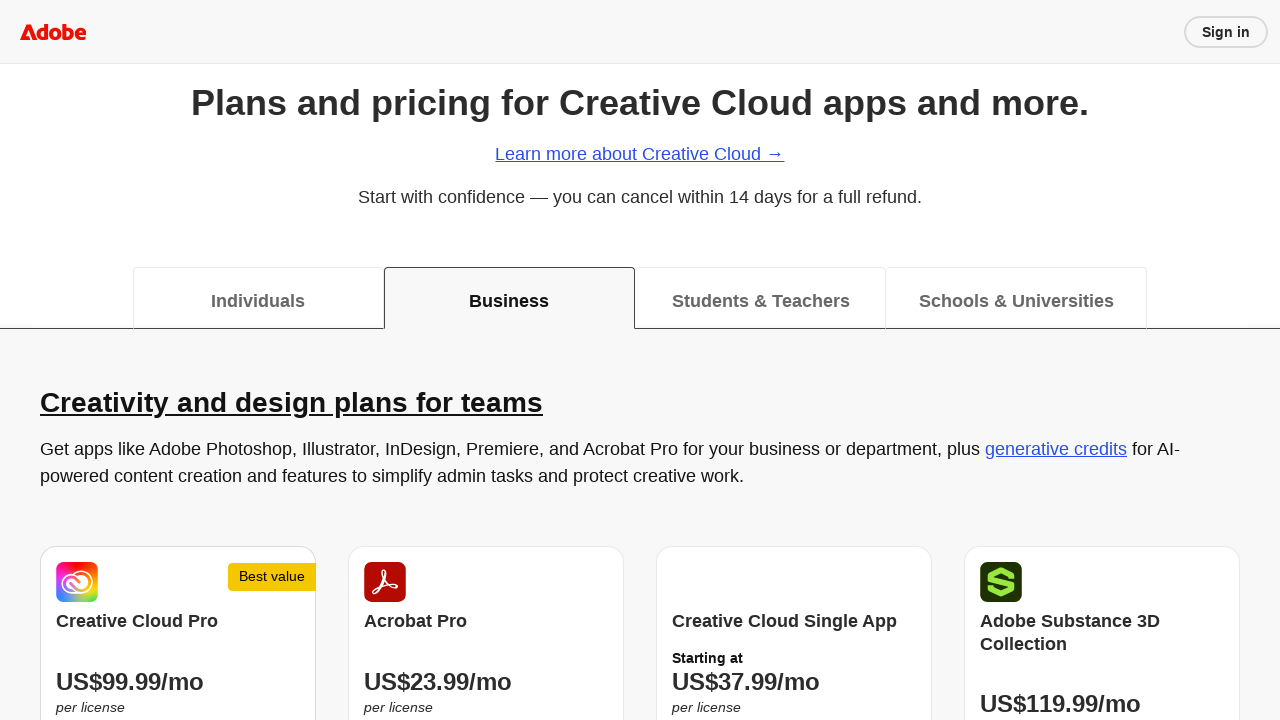

'Students & Teachers' tab became visible
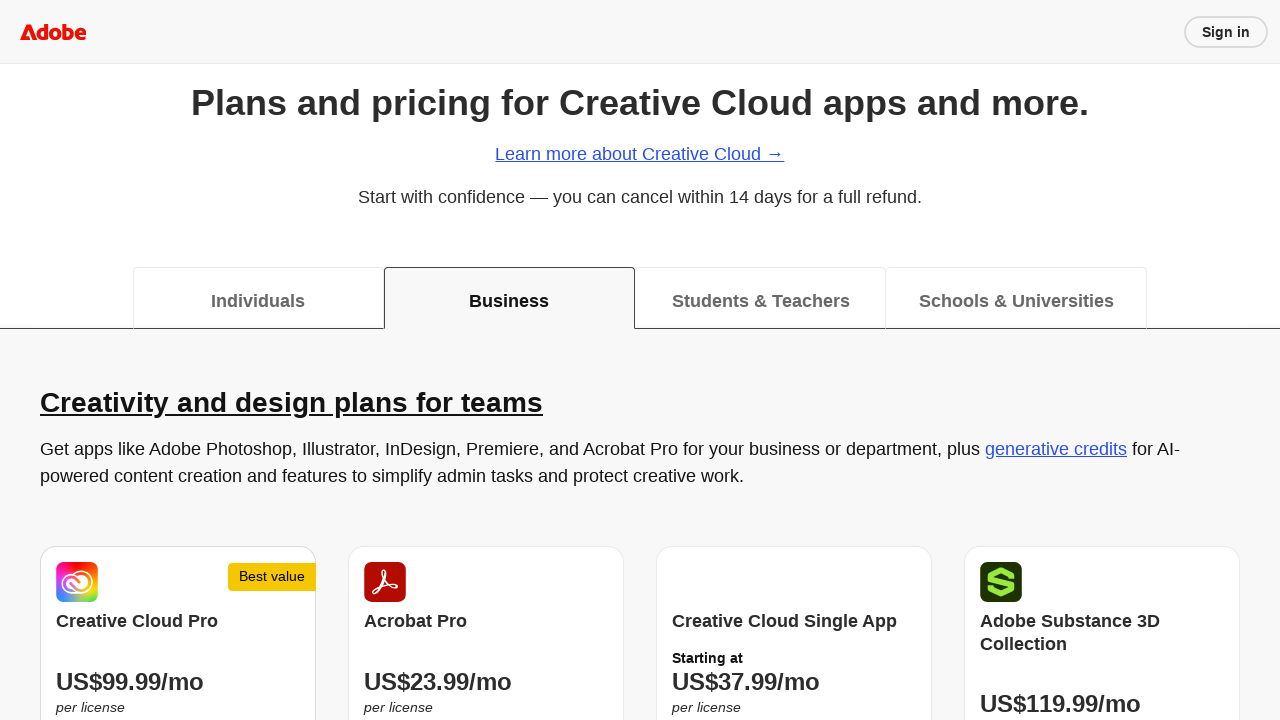

Clicked 'Students & Teachers' pricing tab at (761, 298) on internal:role=tab[name="Students & Teachers"i]
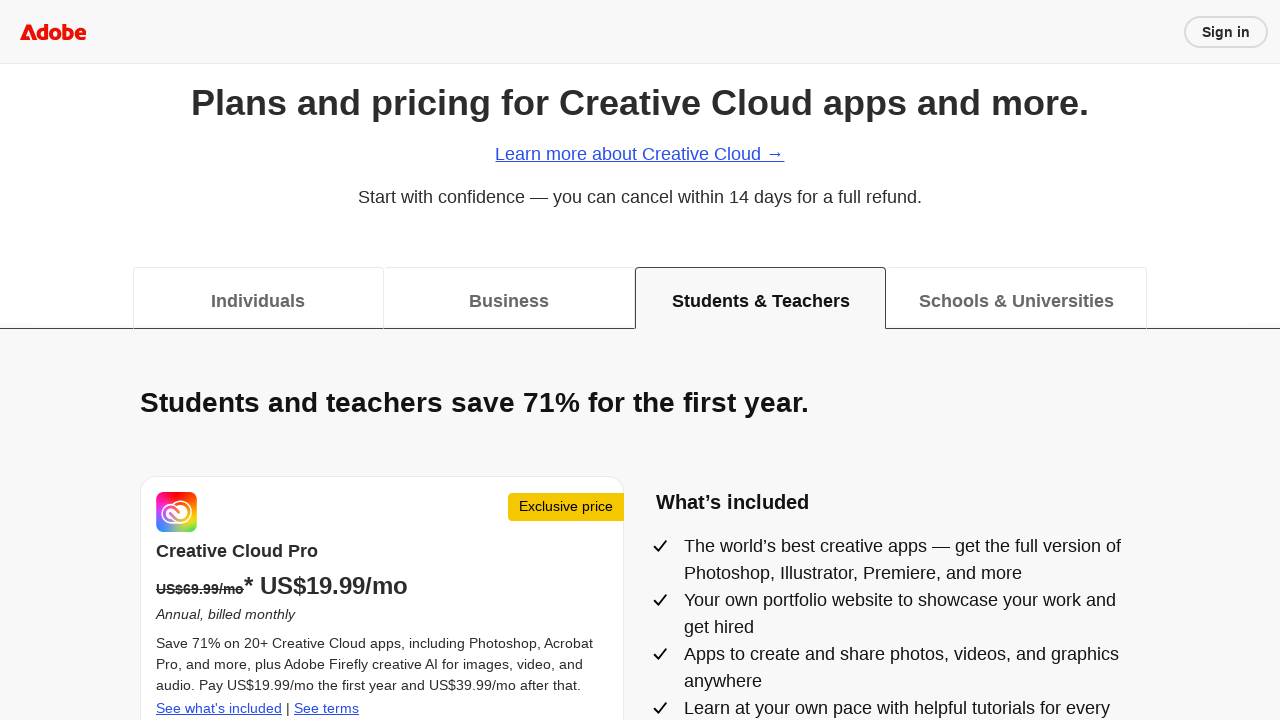

Located 'Schools & Universities' pricing tab
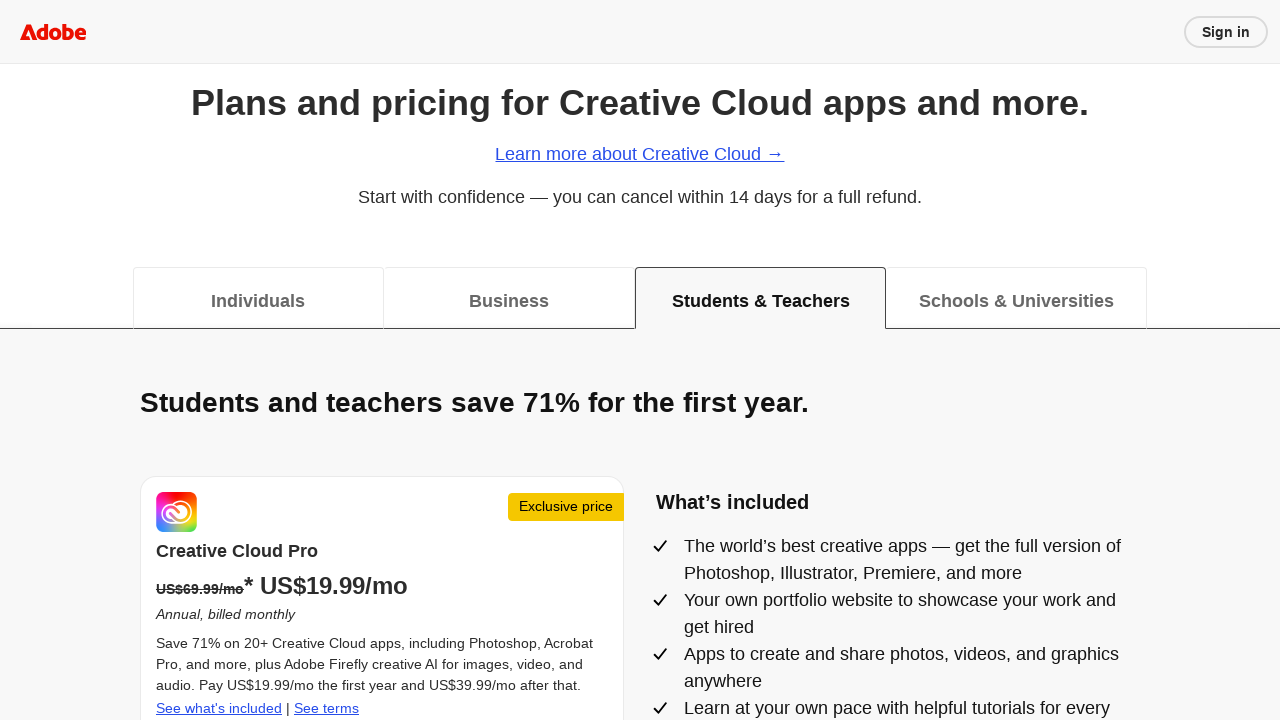

'Schools & Universities' tab became visible
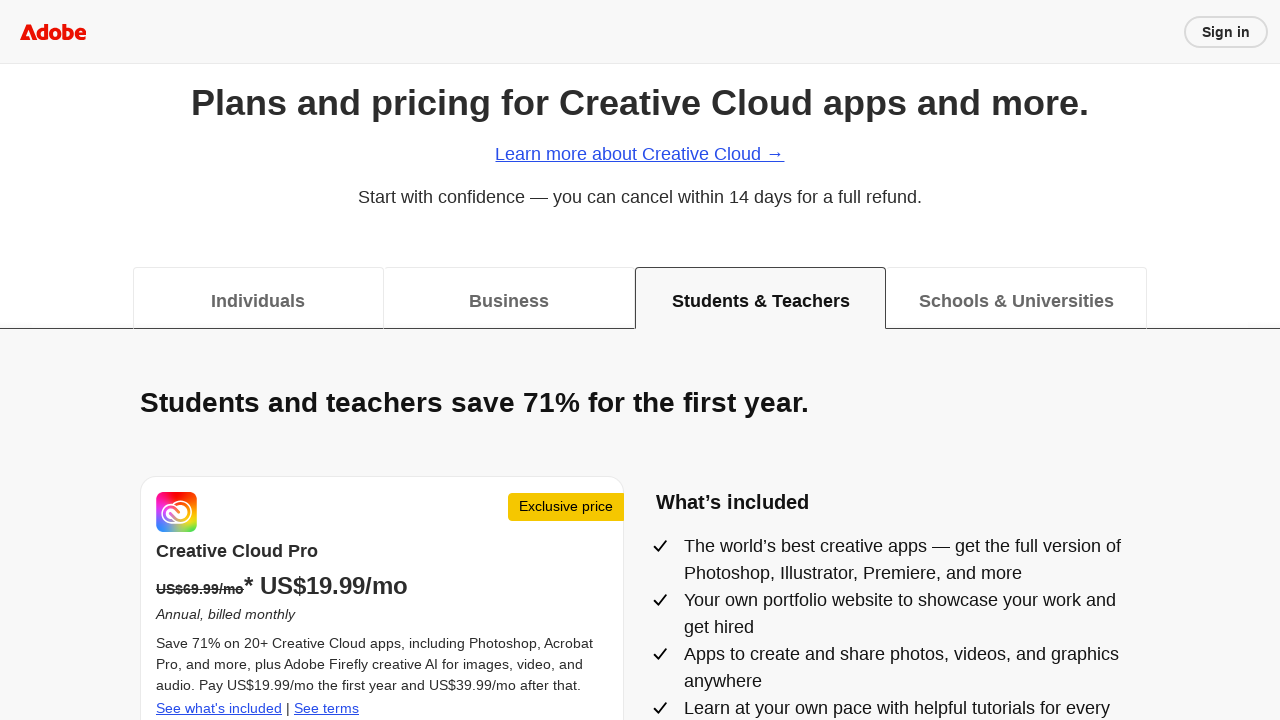

Clicked 'Schools & Universities' pricing tab at (1017, 298) on internal:role=tab[name="Schools & Universities"i]
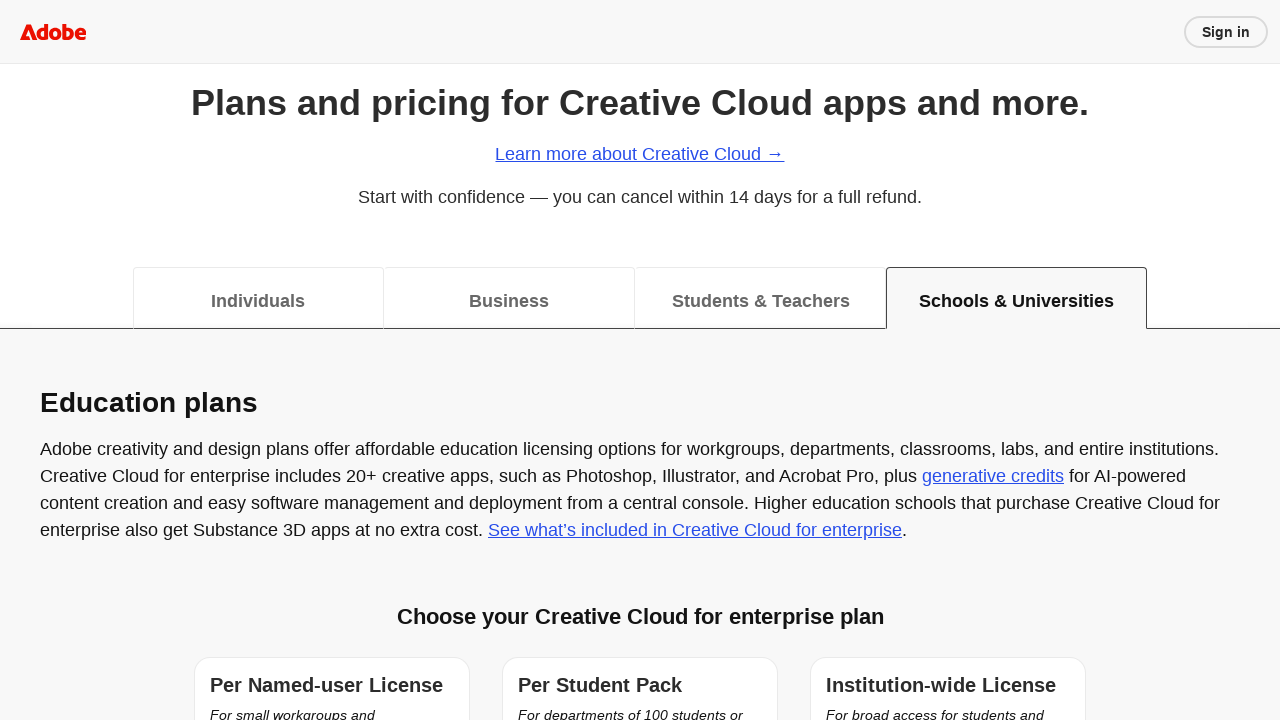

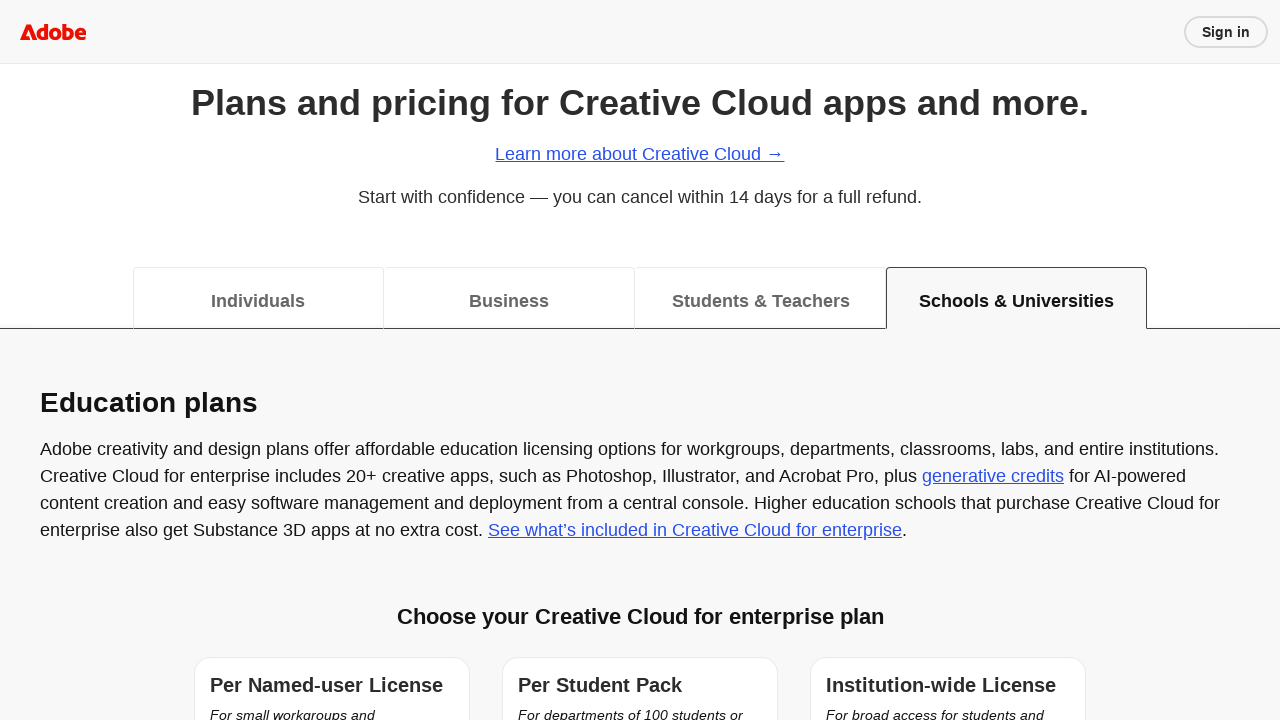